Tests sorting the Due column in ascending order by clicking the column header and verifying the values are sorted correctly

Starting URL: http://the-internet.herokuapp.com/tables

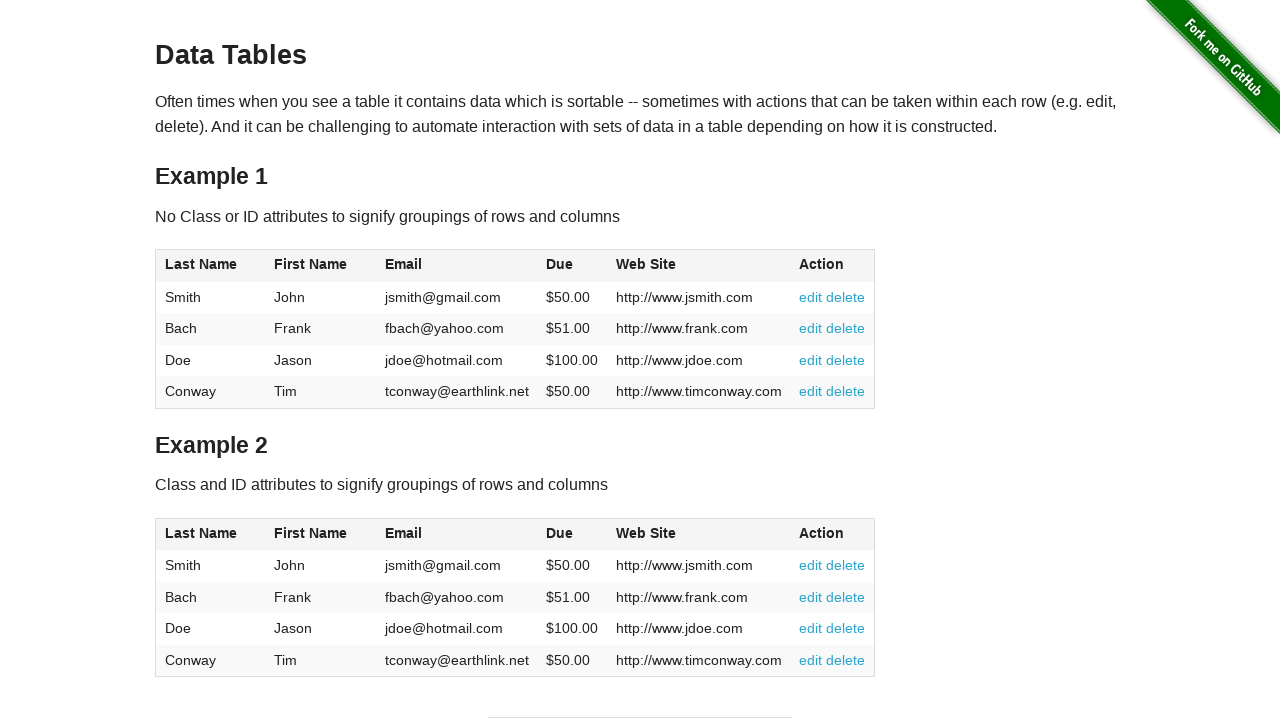

Clicked Due column header to sort in ascending order at (572, 266) on #table1 thead tr th:nth-of-type(4)
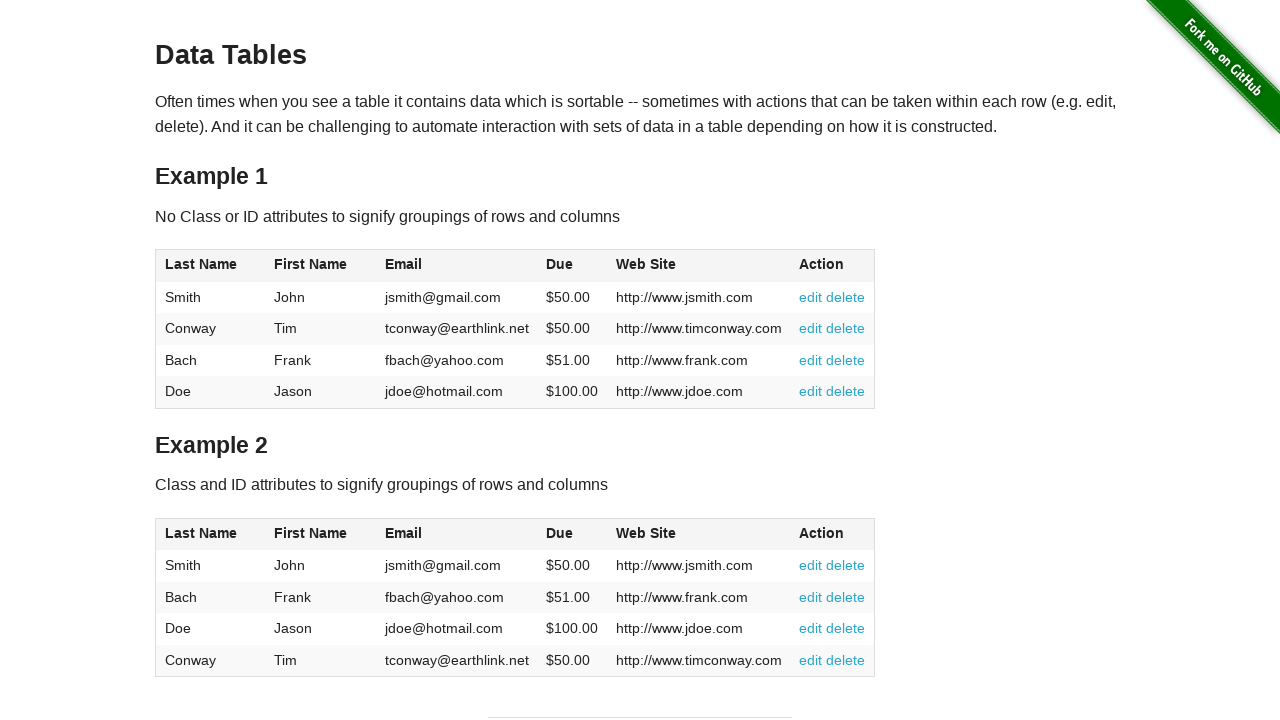

Table sorted and Due column values are visible
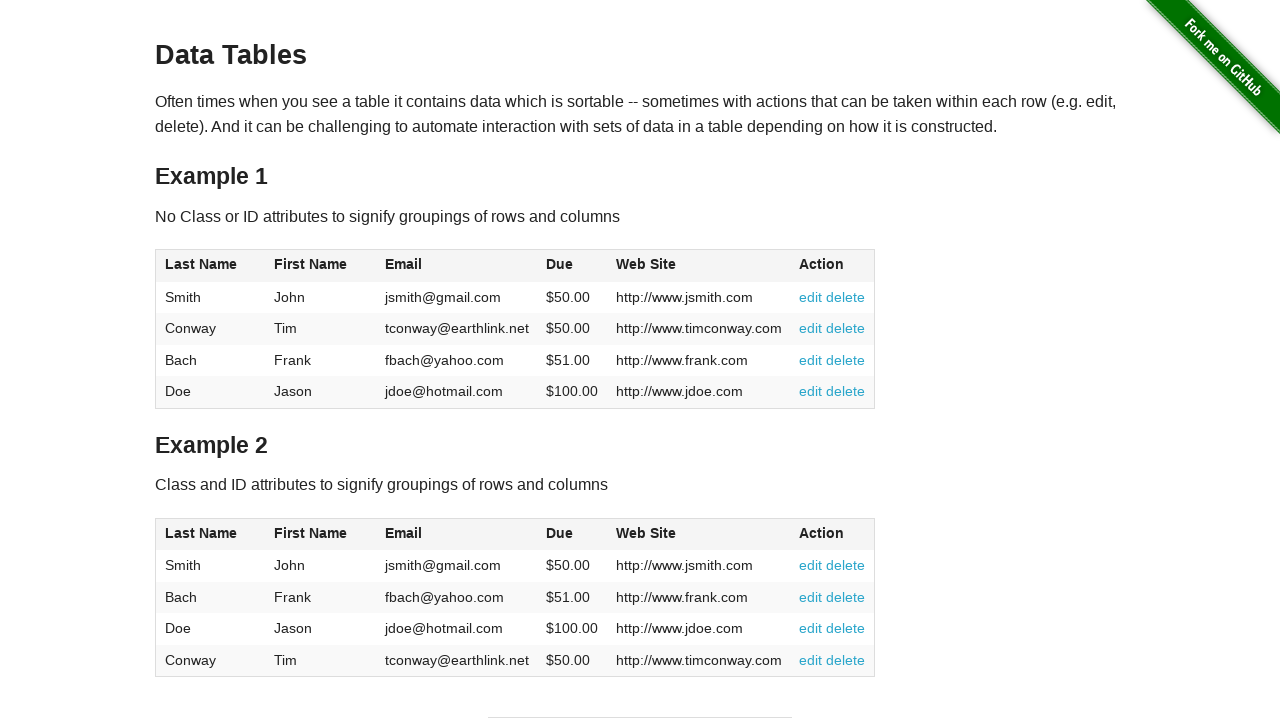

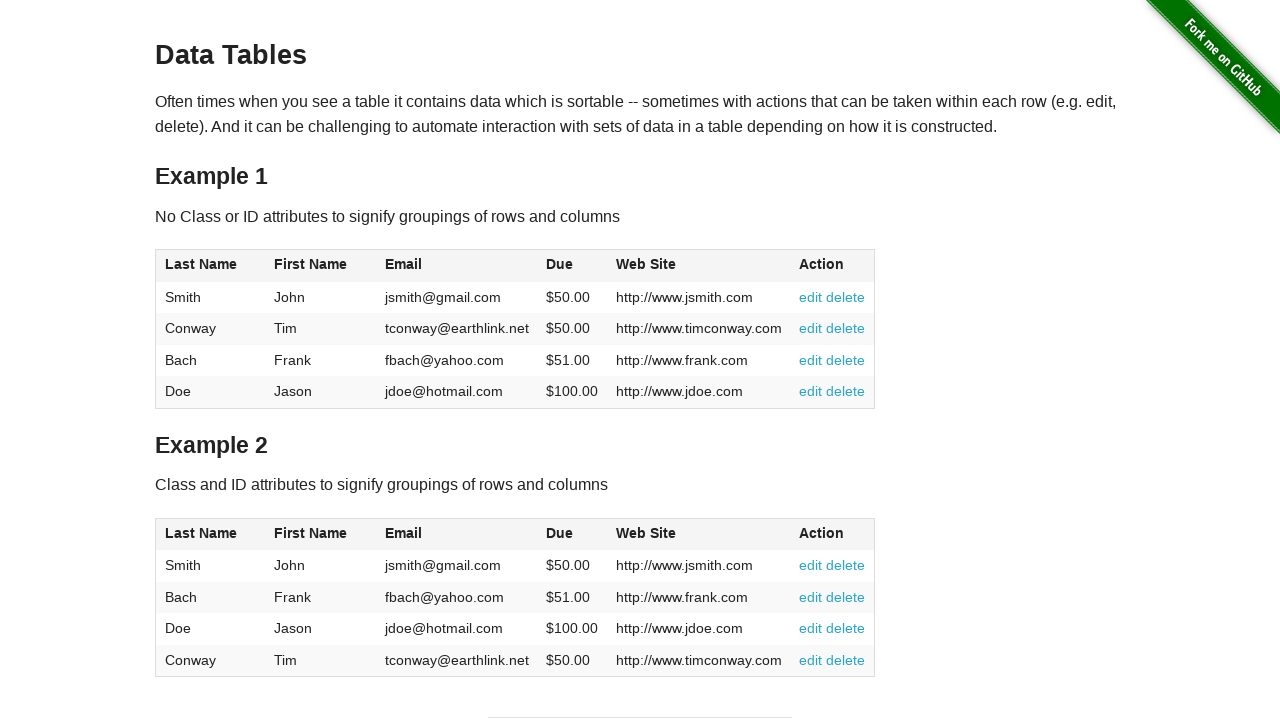